Navigates to Selenium documentation page and clicks on the W3C WebDriver specification hyperlink

Starting URL: https://www.selenium.dev/documentation/

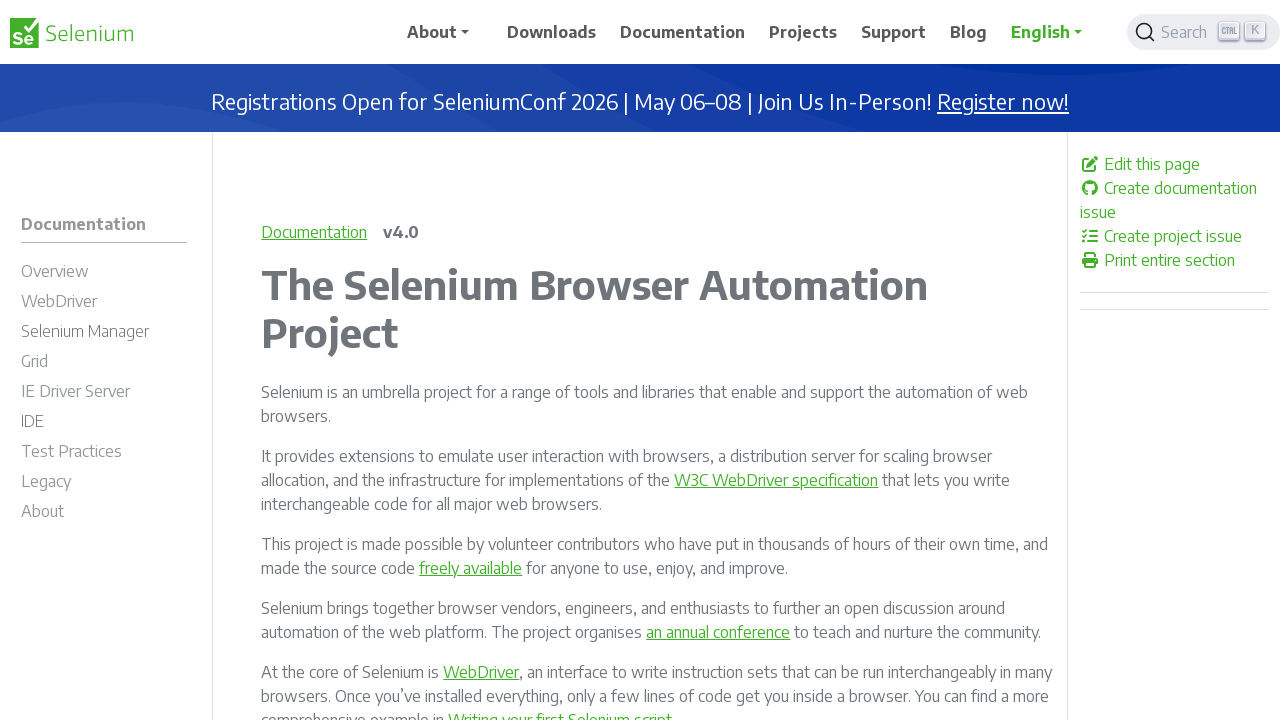

Navigated to Selenium documentation page
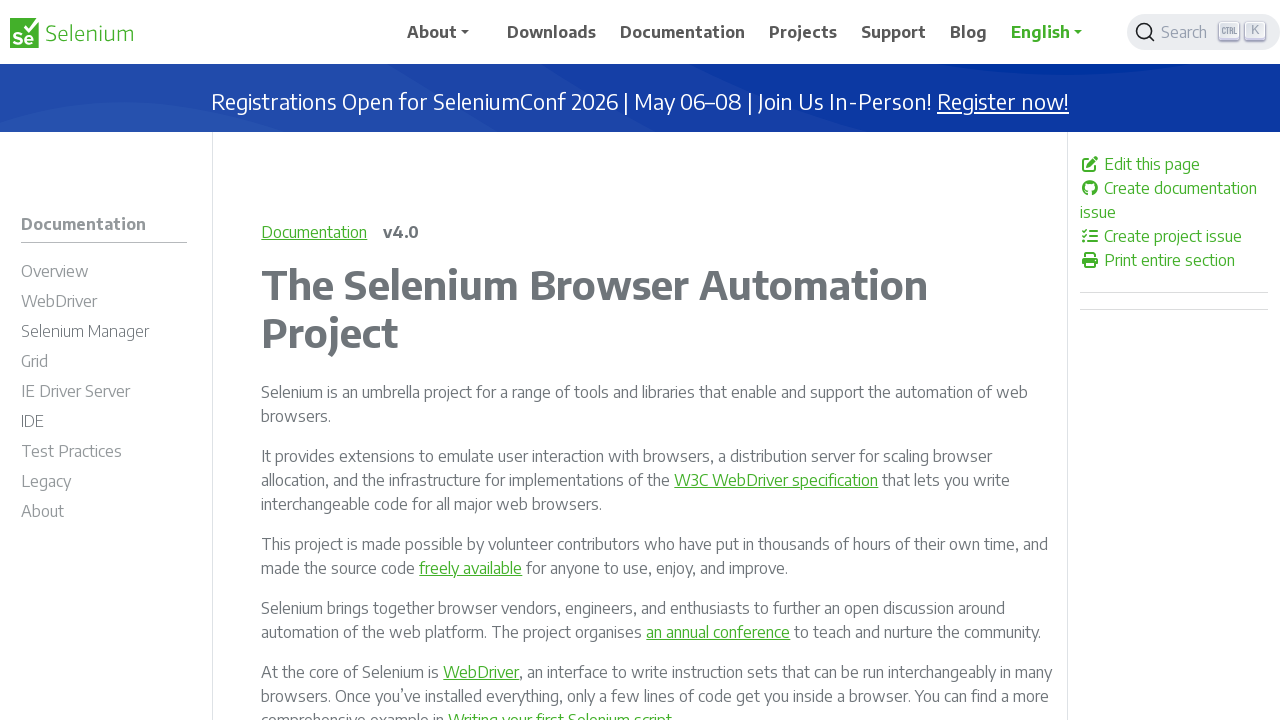

Clicked on W3C WebDriver specification hyperlink at (776, 480) on text=W3C WebDriver specification
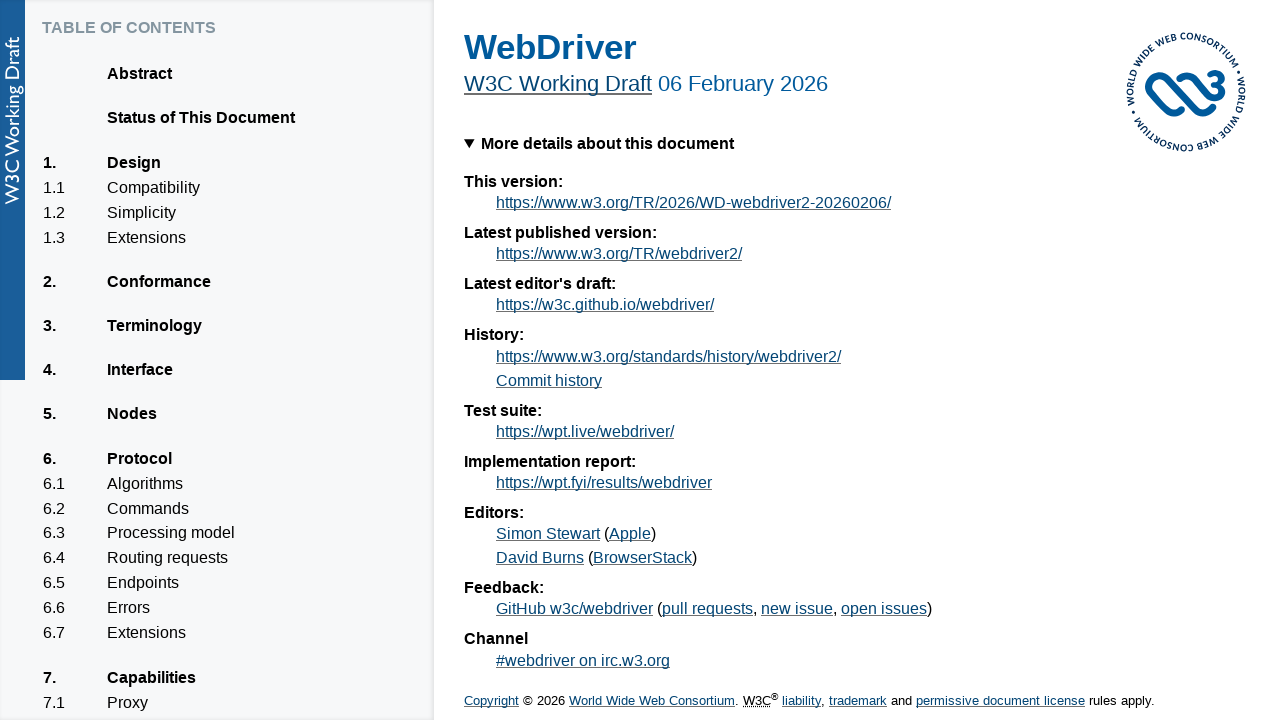

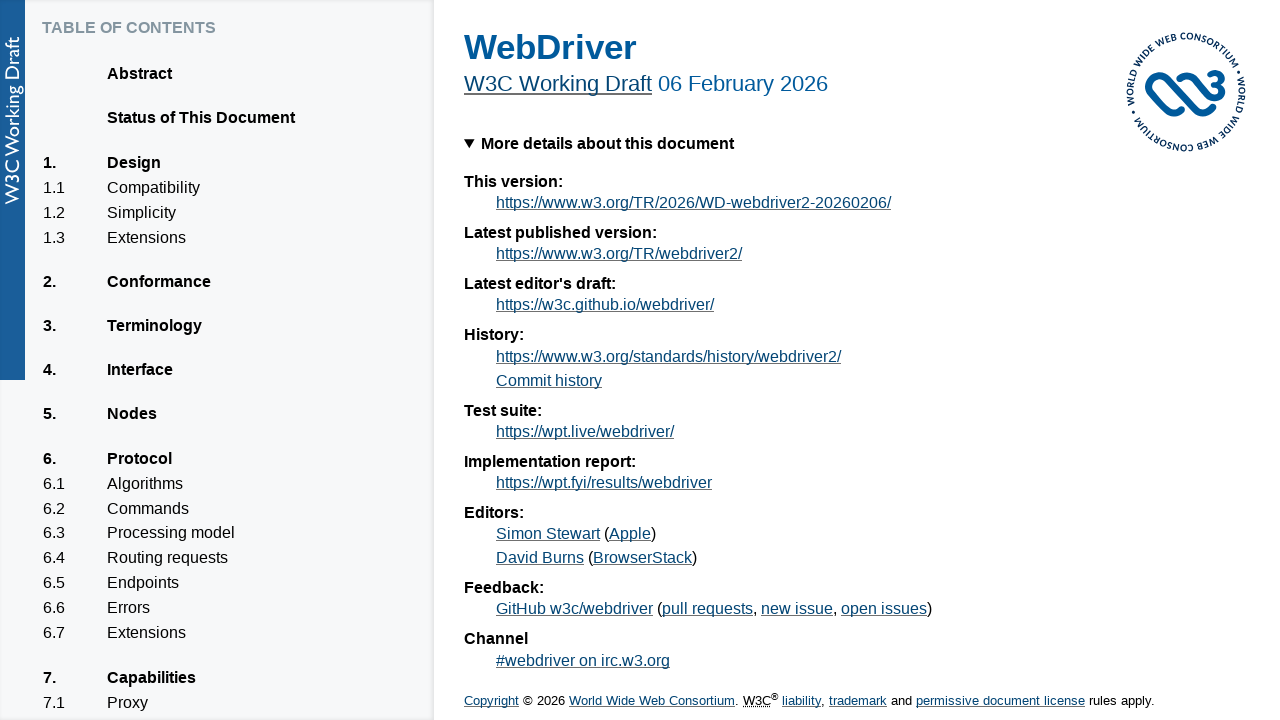